Tests Angular Syncfusion dropdown component by selecting different sports options (Football, Hockey) and verifying selections.

Starting URL: https://ej2.syncfusion.com/angular/demos/?_ga=2.262049992.437420821.1575083417-524628264.1575083417#/material/drop-down-list/data-binding

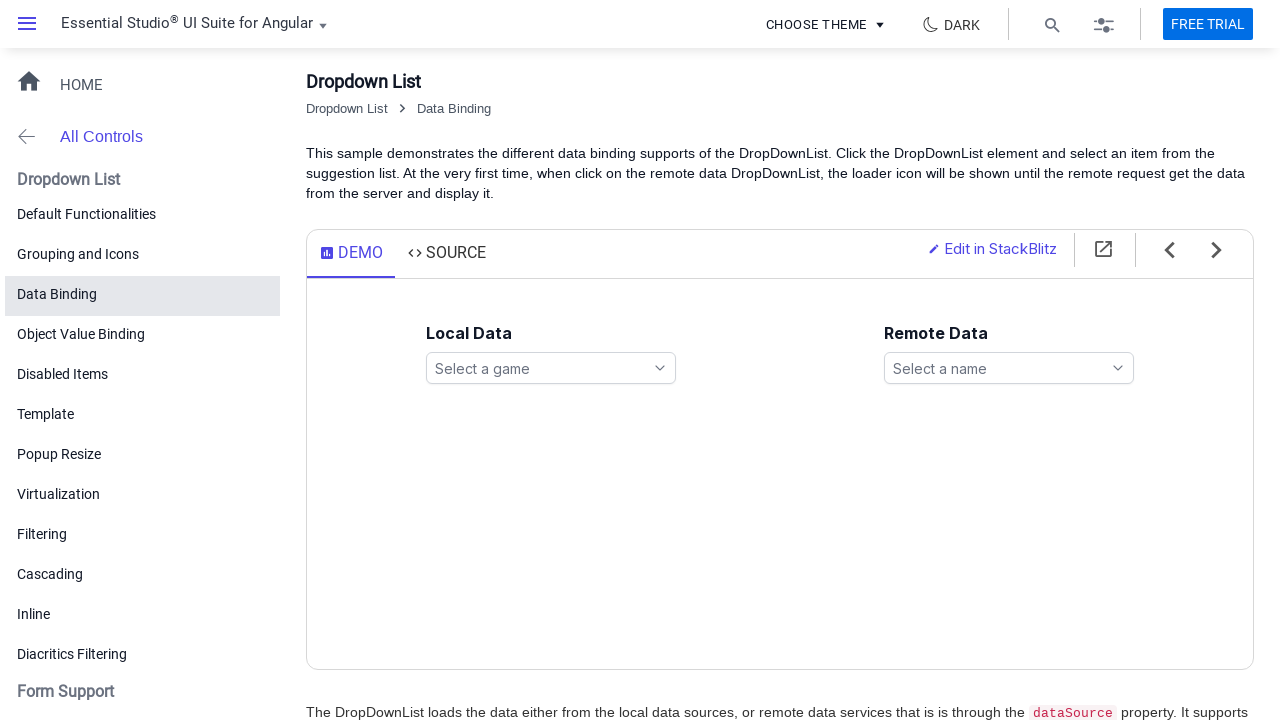

Waited for Angular Syncfusion dropdown component to be ready
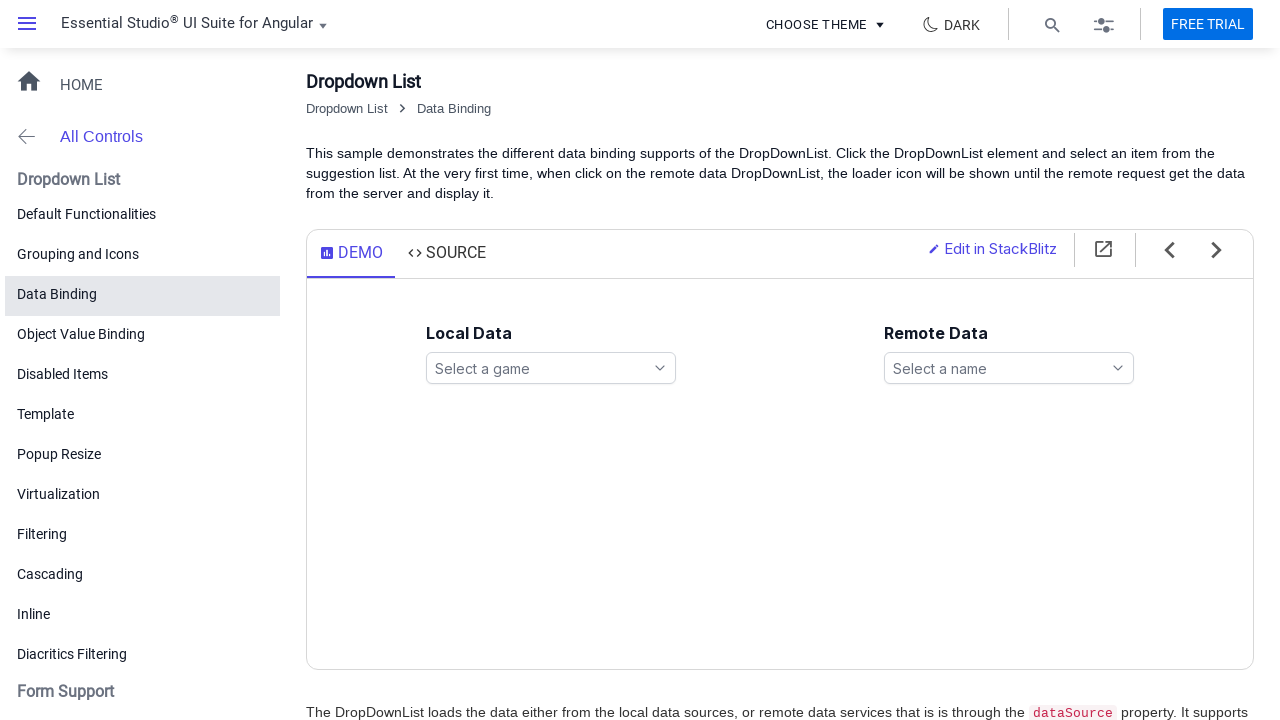

Clicked on the dropdown to open it at (551, 368) on ejs-dropdownlist#games span
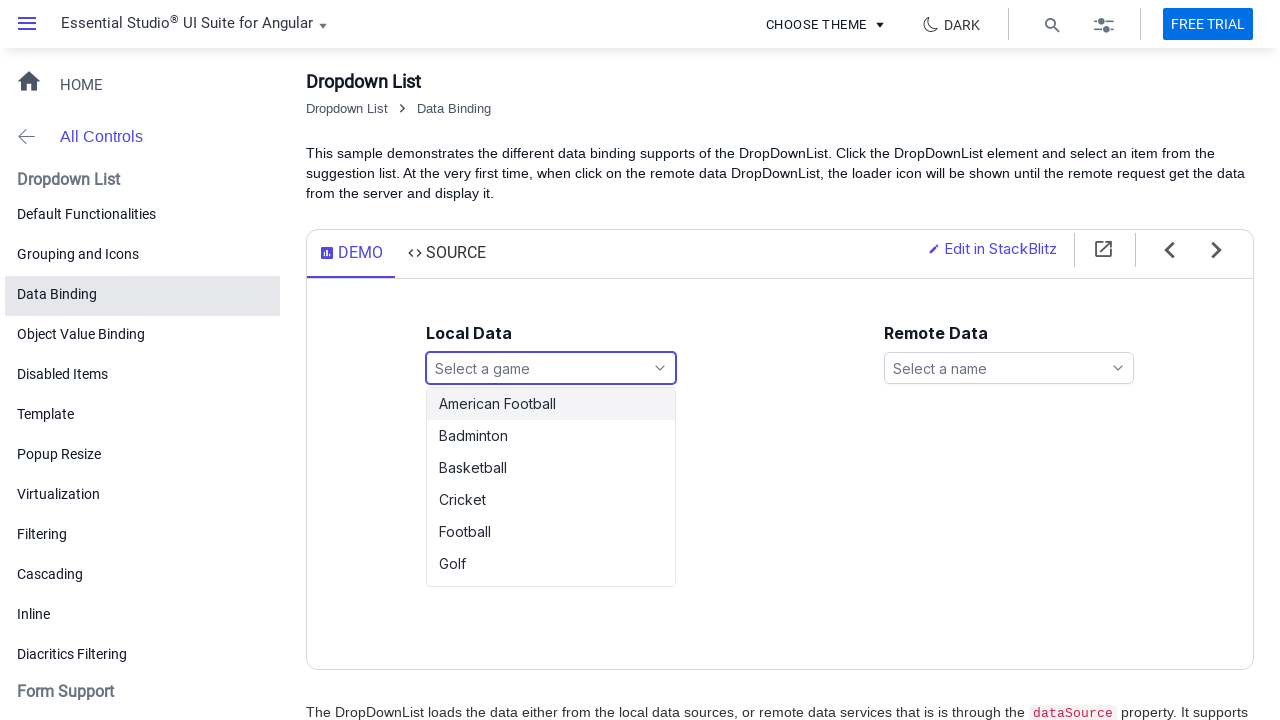

Waited for dropdown options to appear
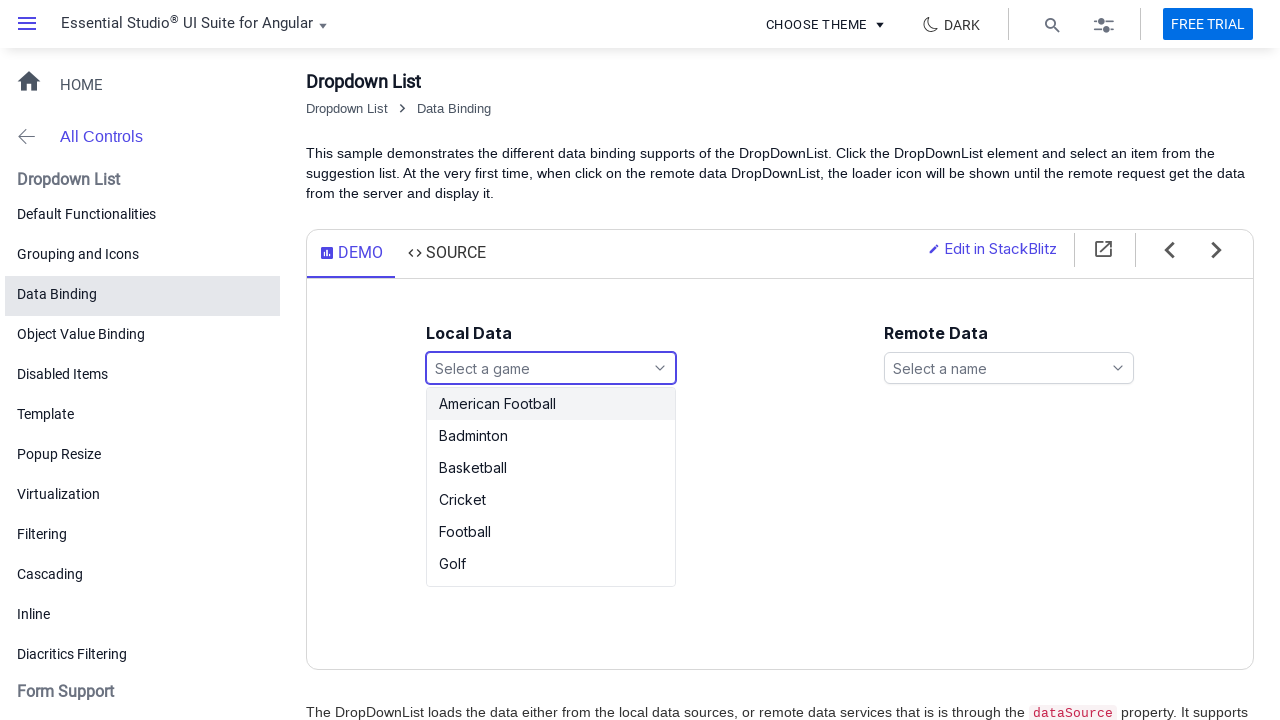

Selected 'Football' from the dropdown options at (551, 404) on ul#games_options li:has-text('Football')
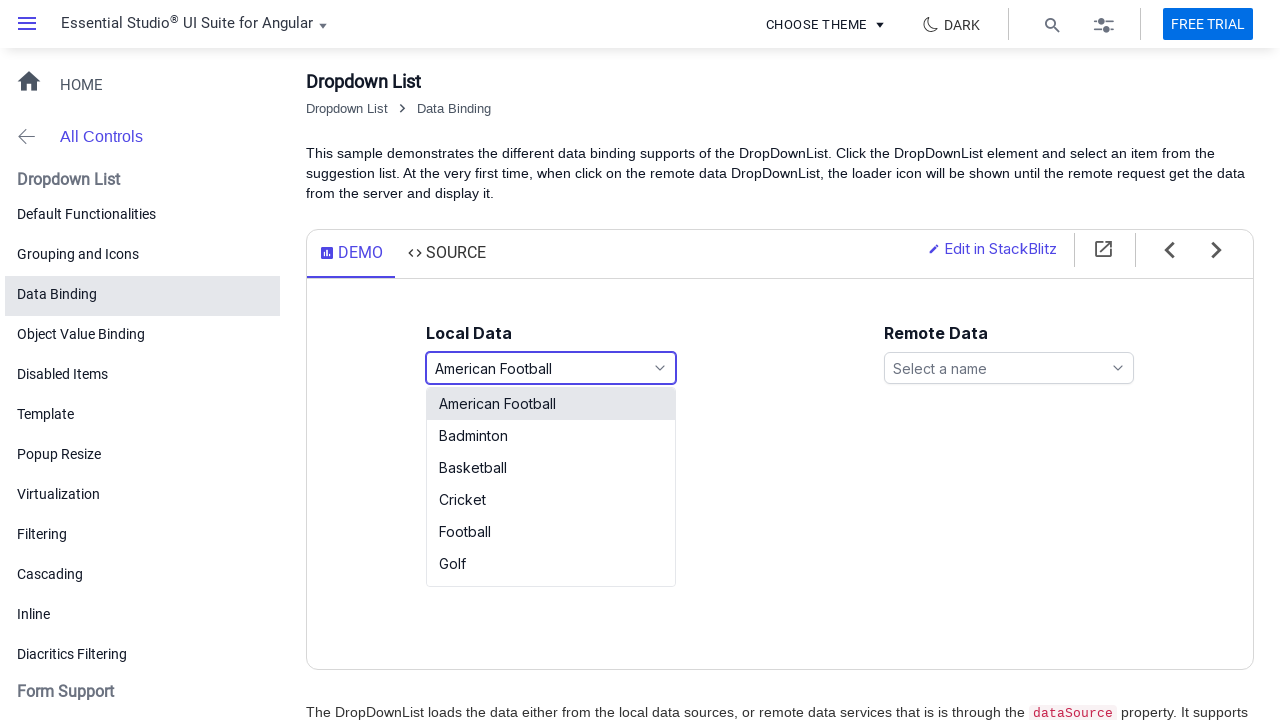

Clicked on the dropdown again to open it for second selection at (551, 368) on ejs-dropdownlist#games span
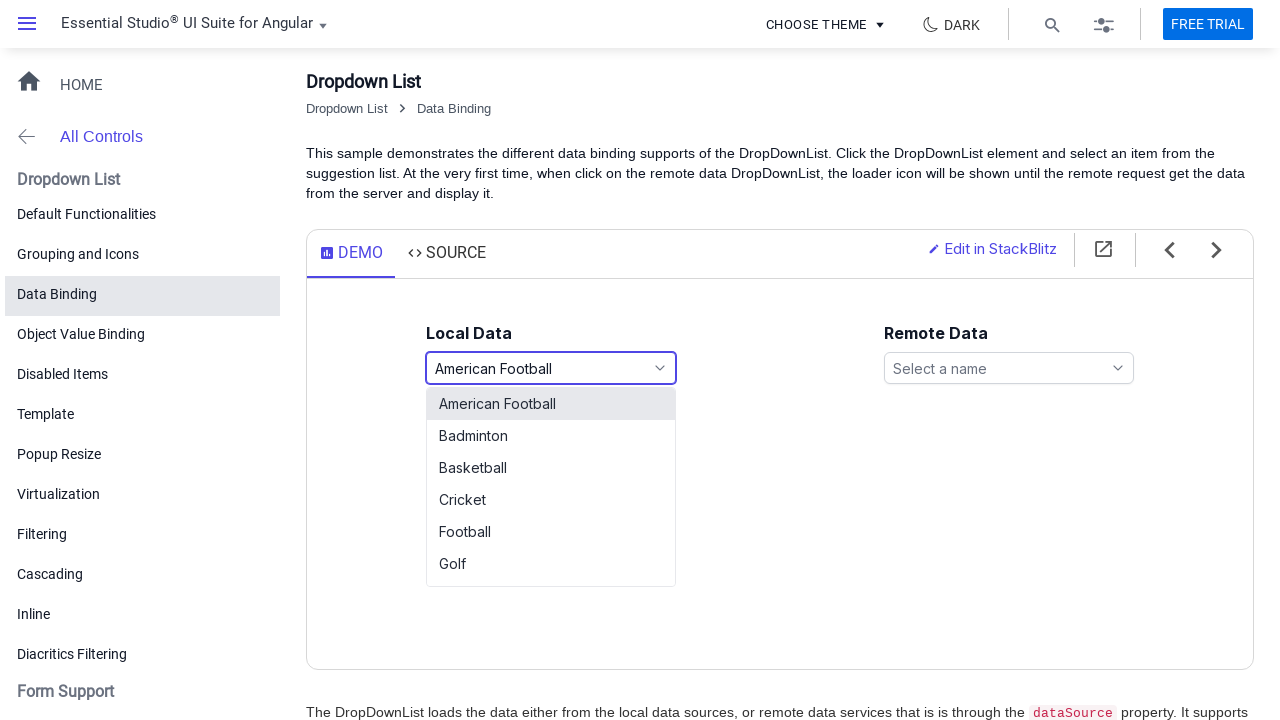

Waited for dropdown options to appear again
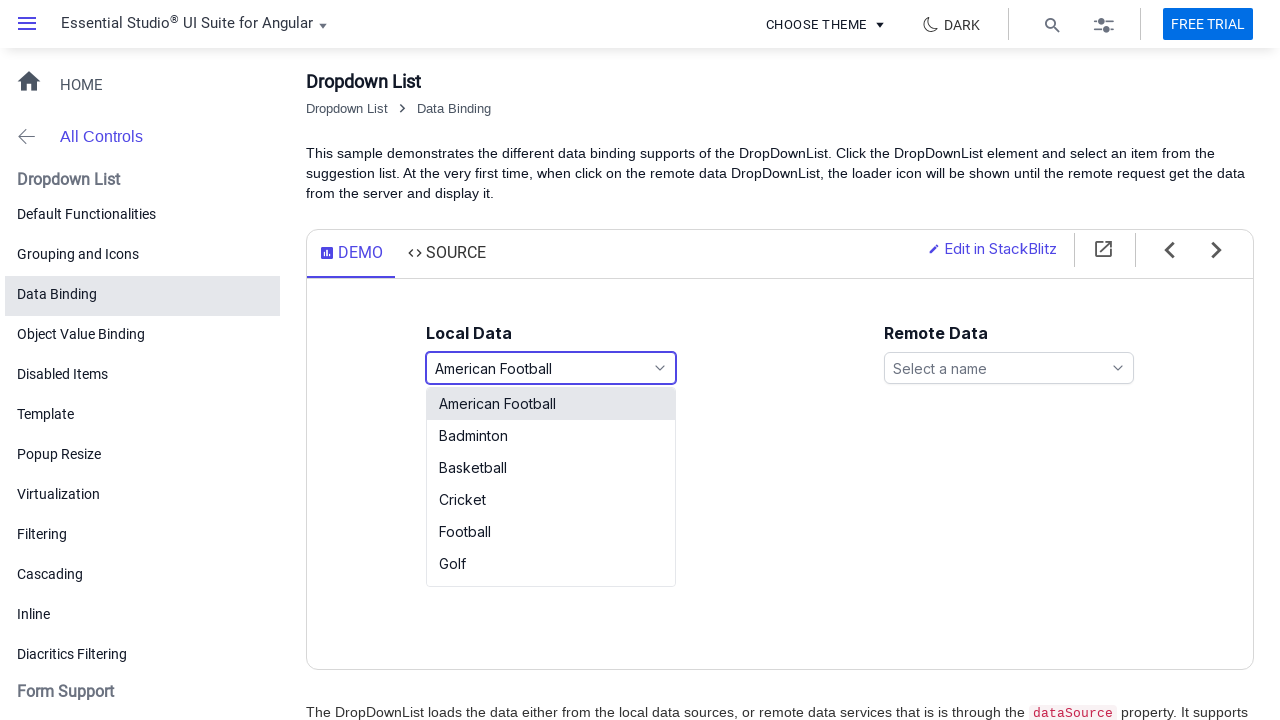

Selected 'Hockey' from the dropdown options at (551, 570) on ul#games_options li:has-text('Hockey')
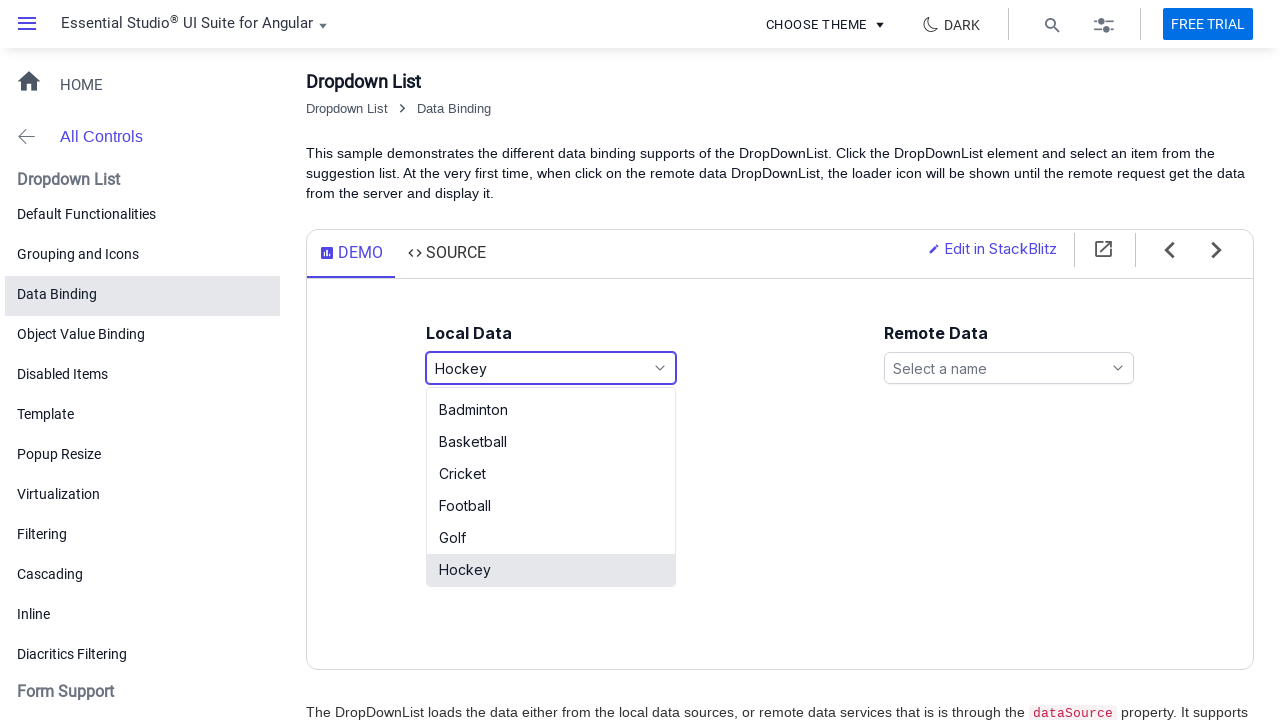

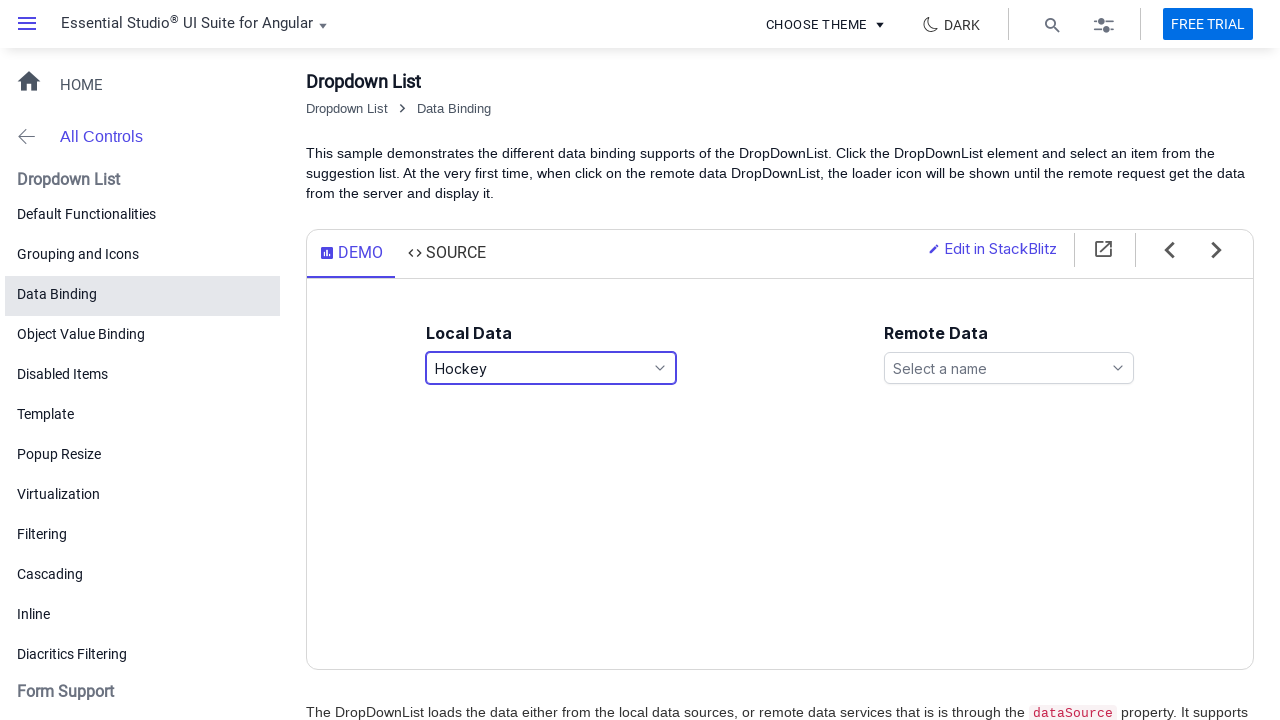